Fills out a practice form by entering personal information, selecting gender and experience, choosing profession, and selecting continent

Starting URL: https://www.techlistic.com/p/selenium-practice-form.html

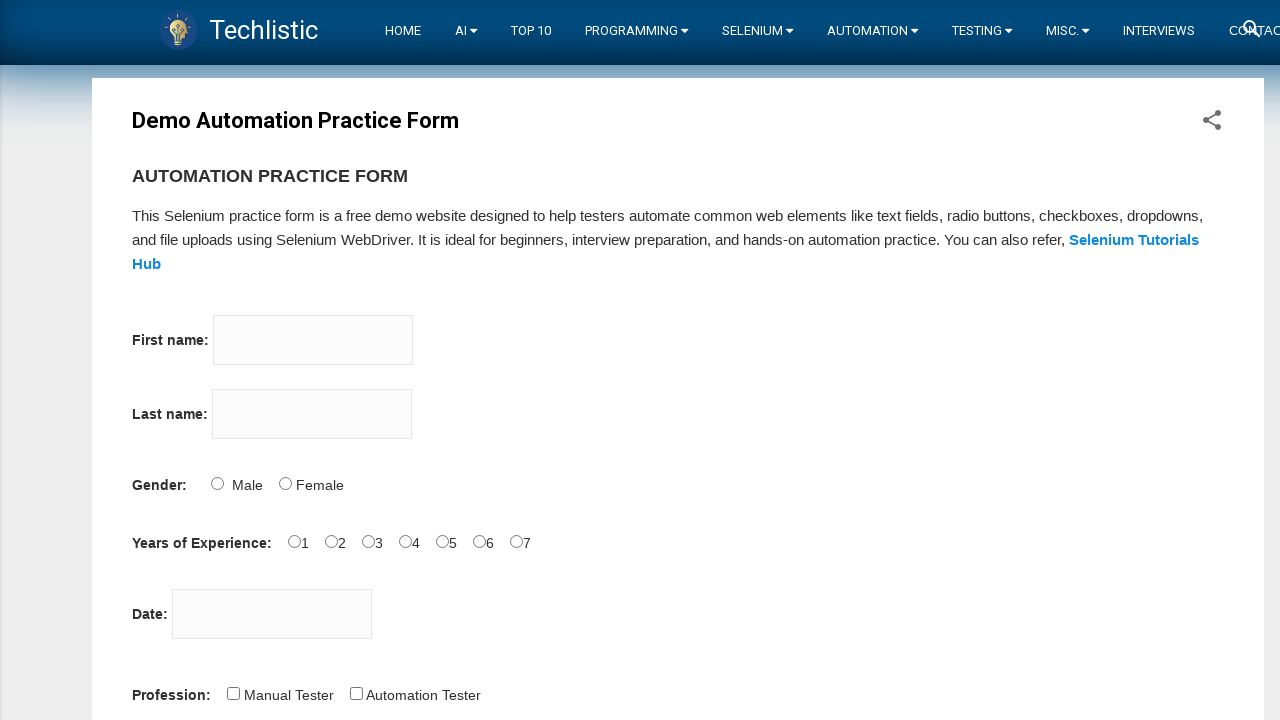

Entered first name 'Oleh' in the firstname field on input[name='firstname']
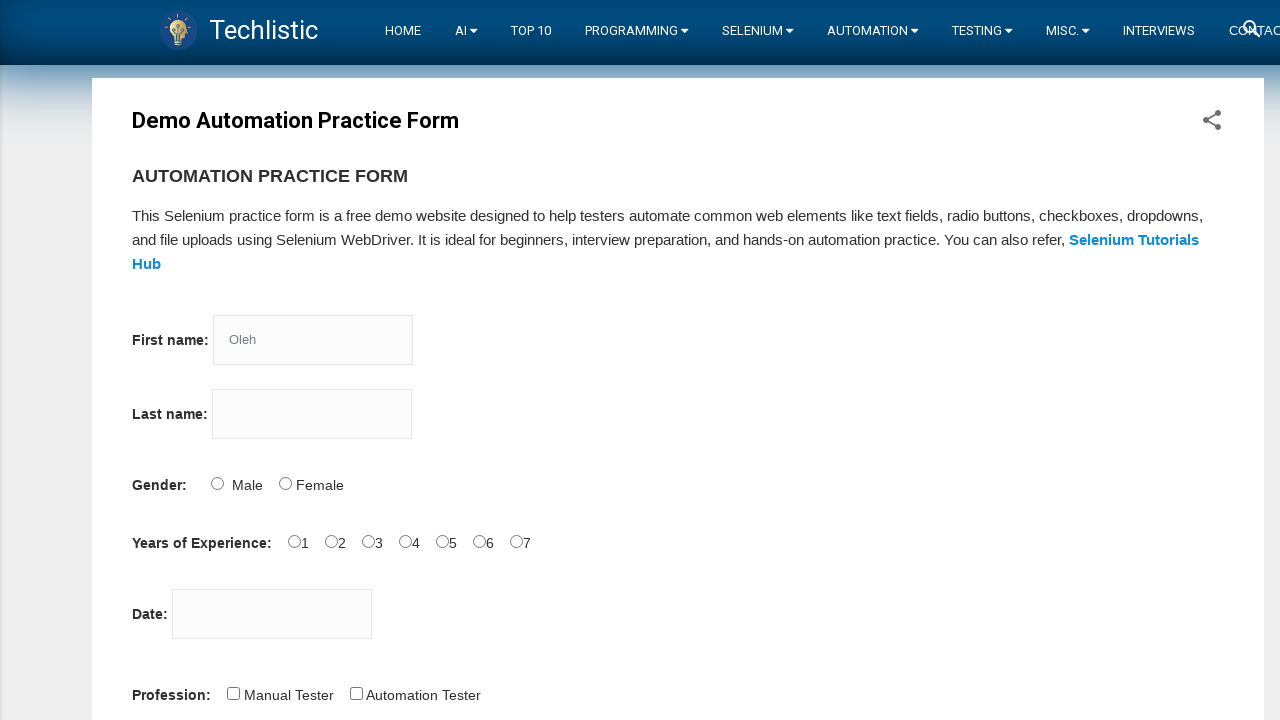

Entered last name 'Trus' in the lastname field on input[name='lastname']
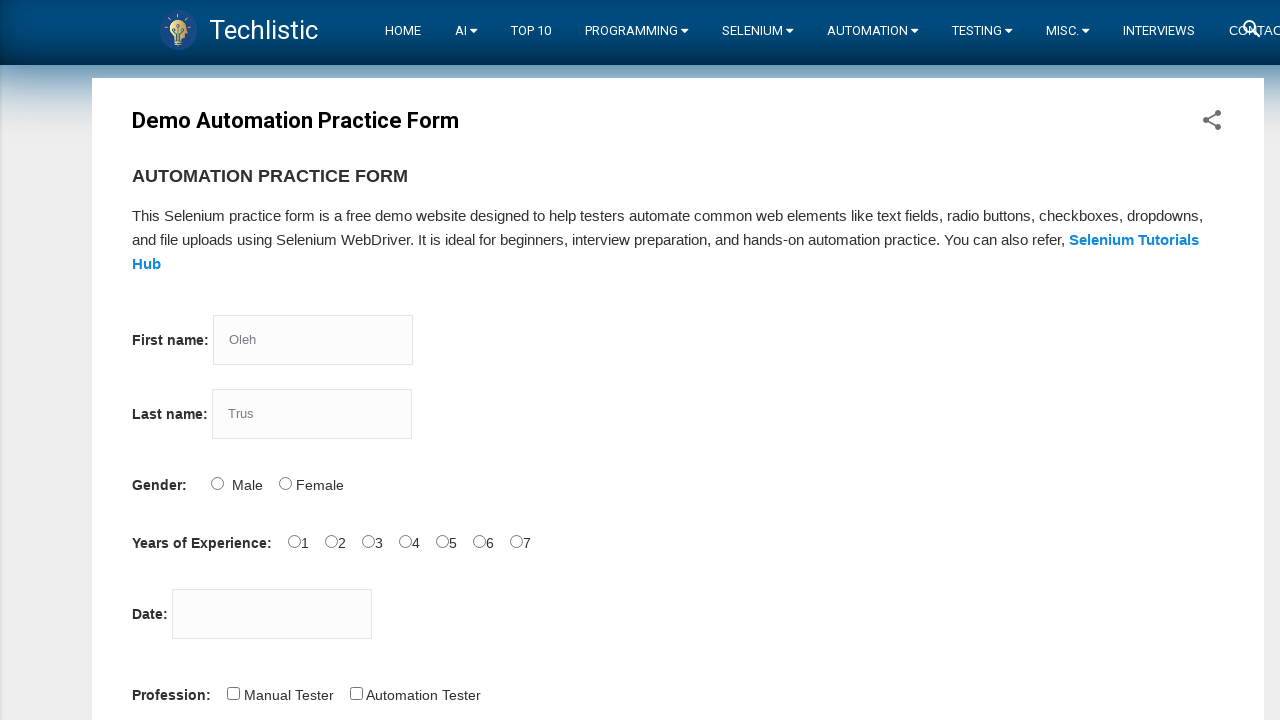

Selected male gender radio button at (217, 483) on #sex-0
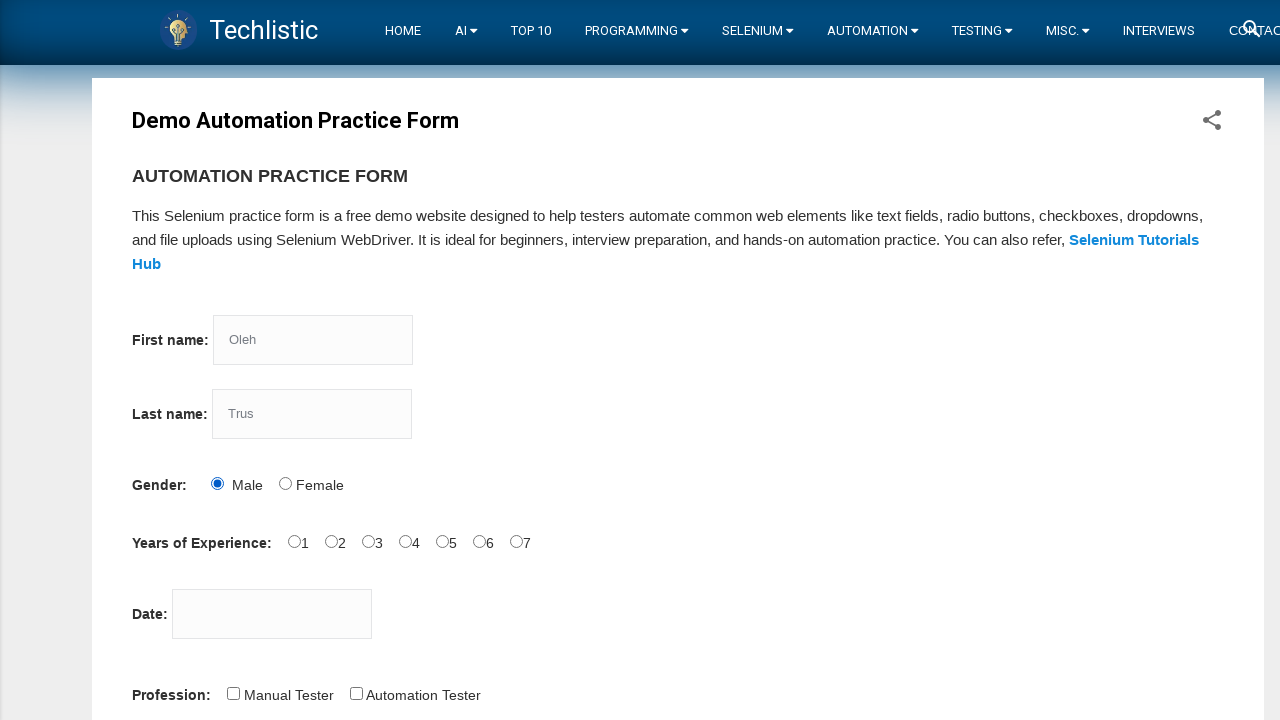

Selected 5 years of experience at (442, 541) on #exp-4
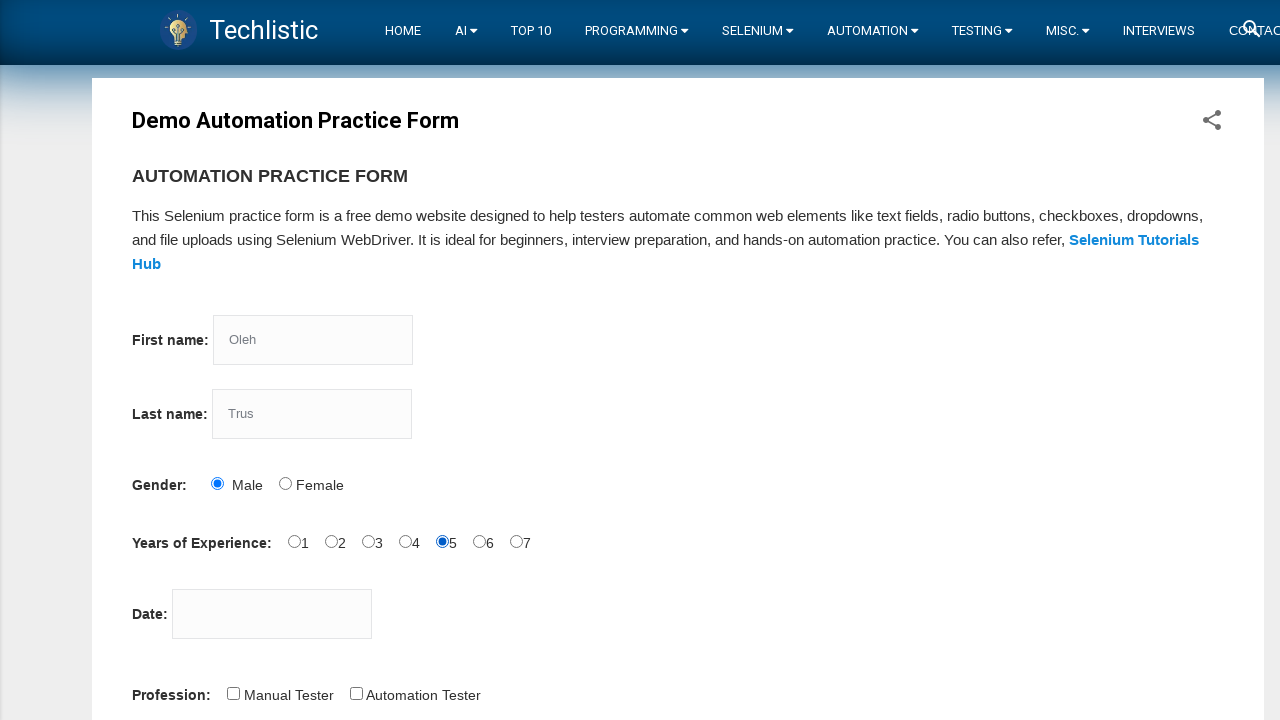

Entered date '5/8/2023' in the datepicker field on #datepicker
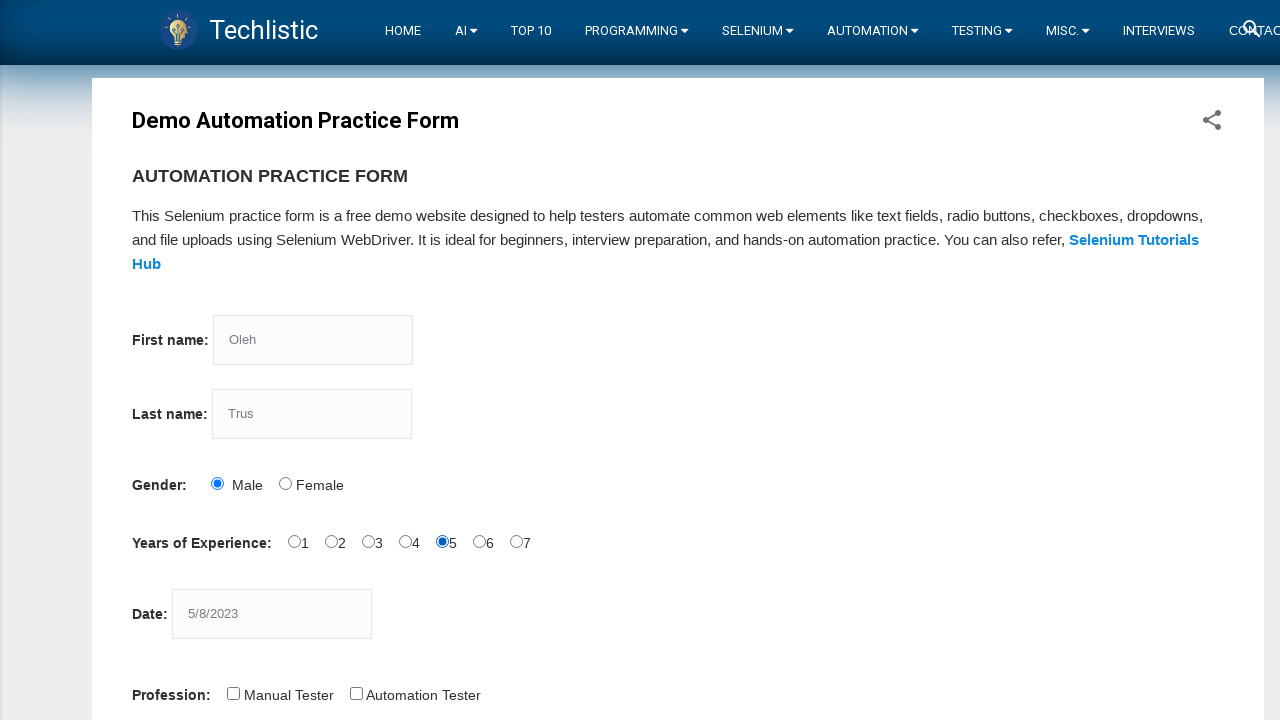

Selected 'Automation Tester' profession checkbox at (356, 693) on #profession-1
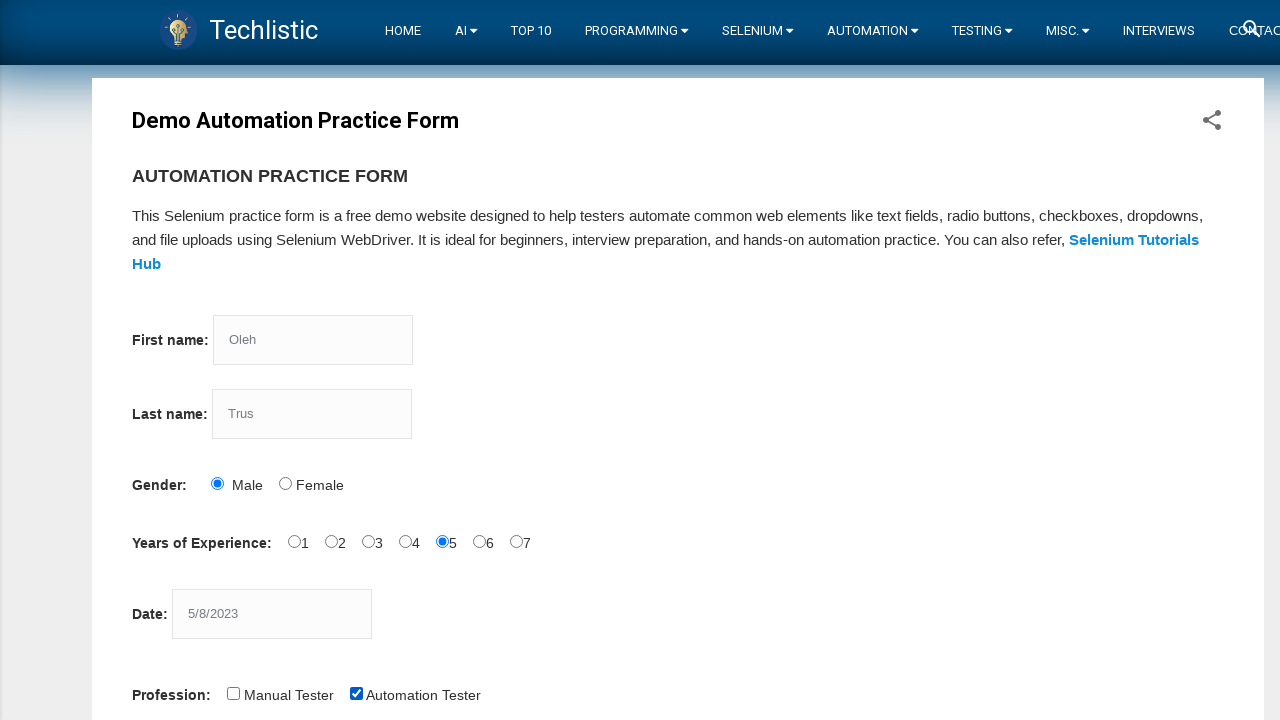

Selected 'North America' from continents dropdown on #continents
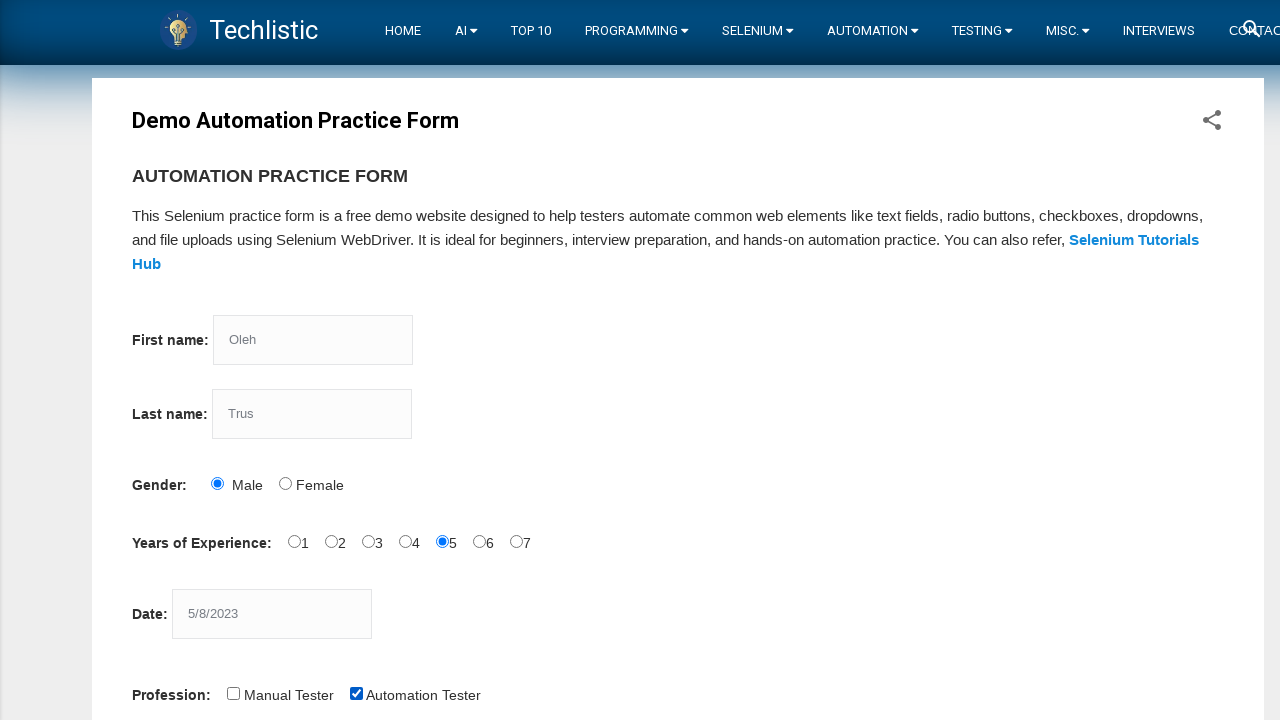

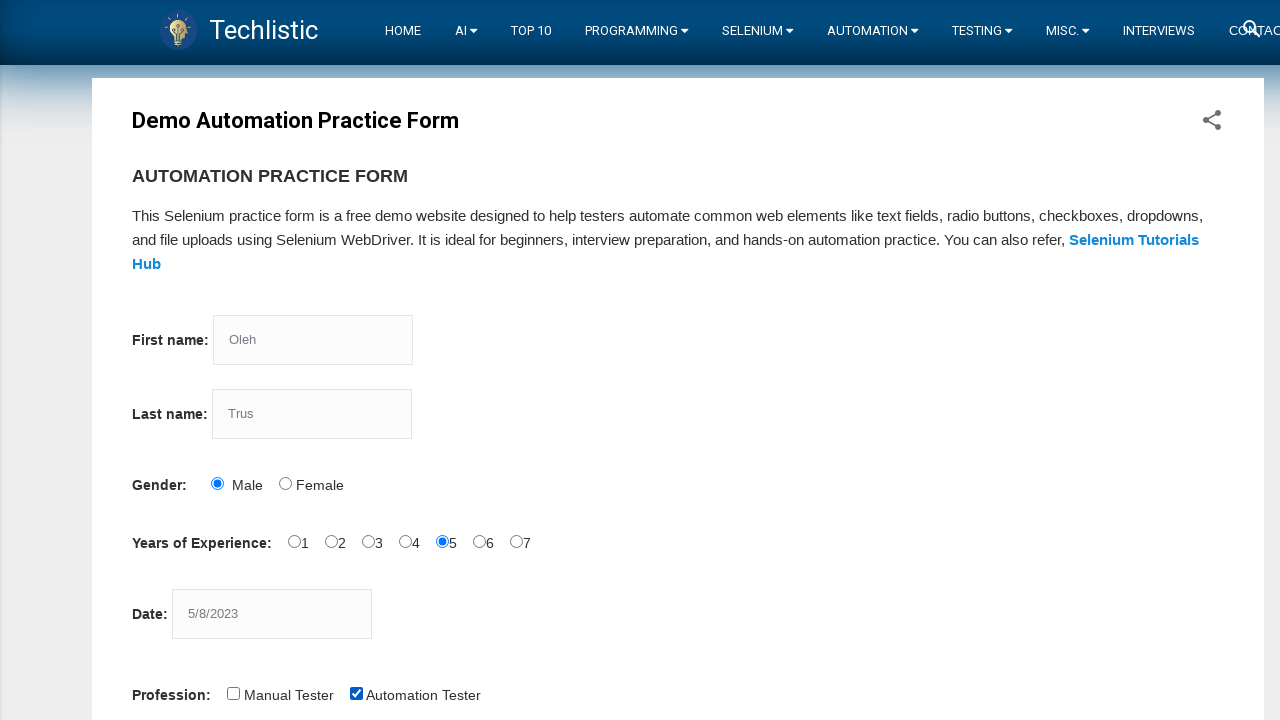